Tests file upload functionality by navigating to the file upload page, selecting a file, and clicking the upload button to submit it.

Starting URL: http://the-internet.herokuapp.com/

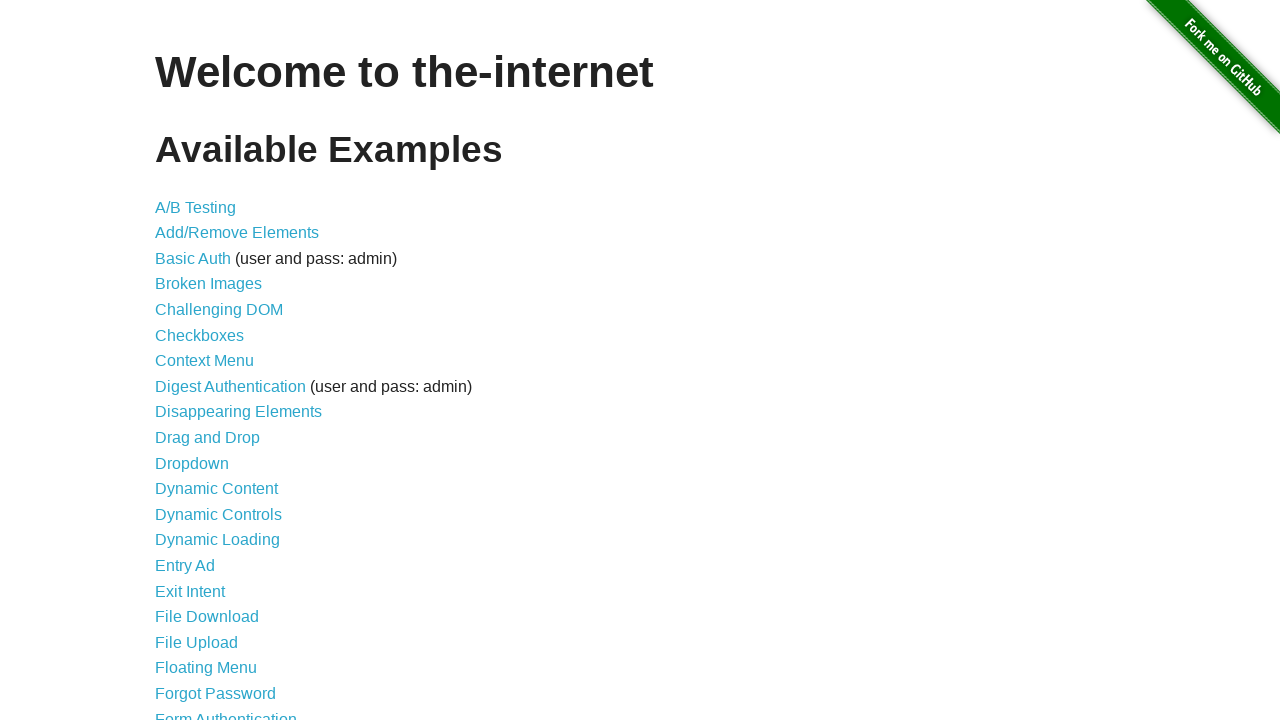

Clicked on File Upload link at (196, 642) on a:text('File Upload')
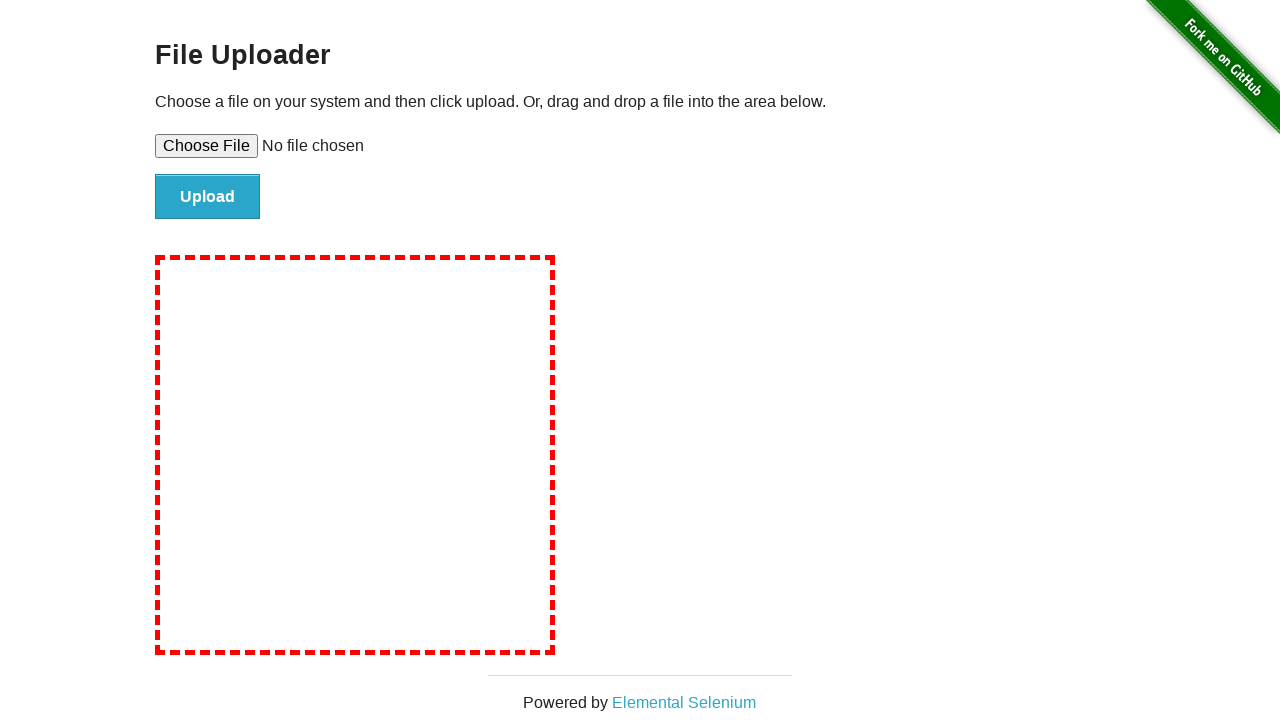

File upload page loaded and file input element is visible
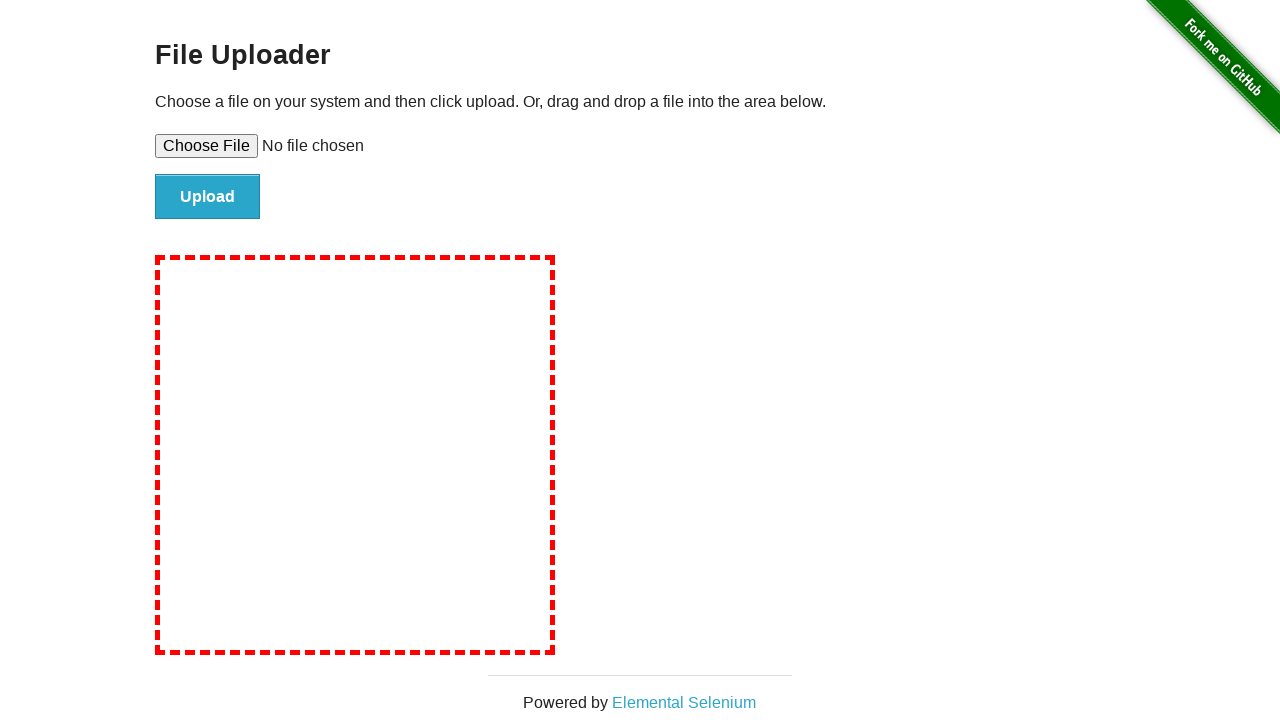

Created temporary test file for upload
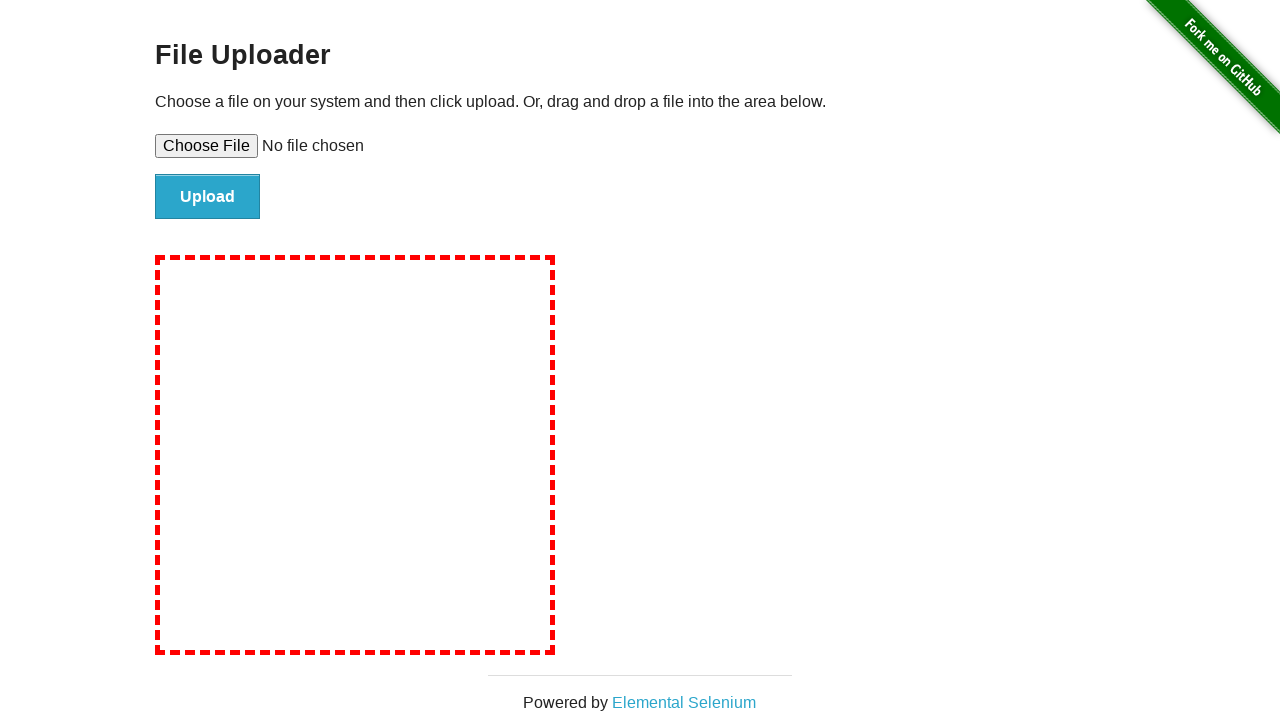

Selected file for upload using set_input_files
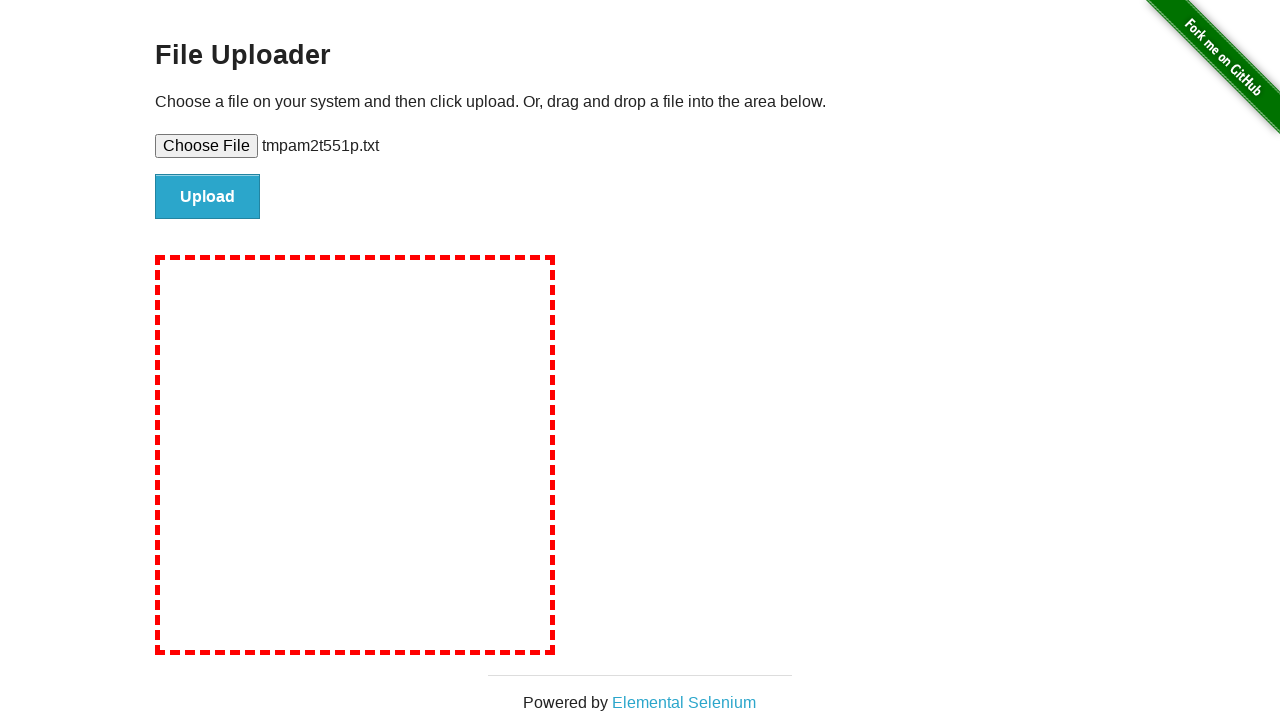

Clicked upload button to submit the file at (208, 197) on #file-submit
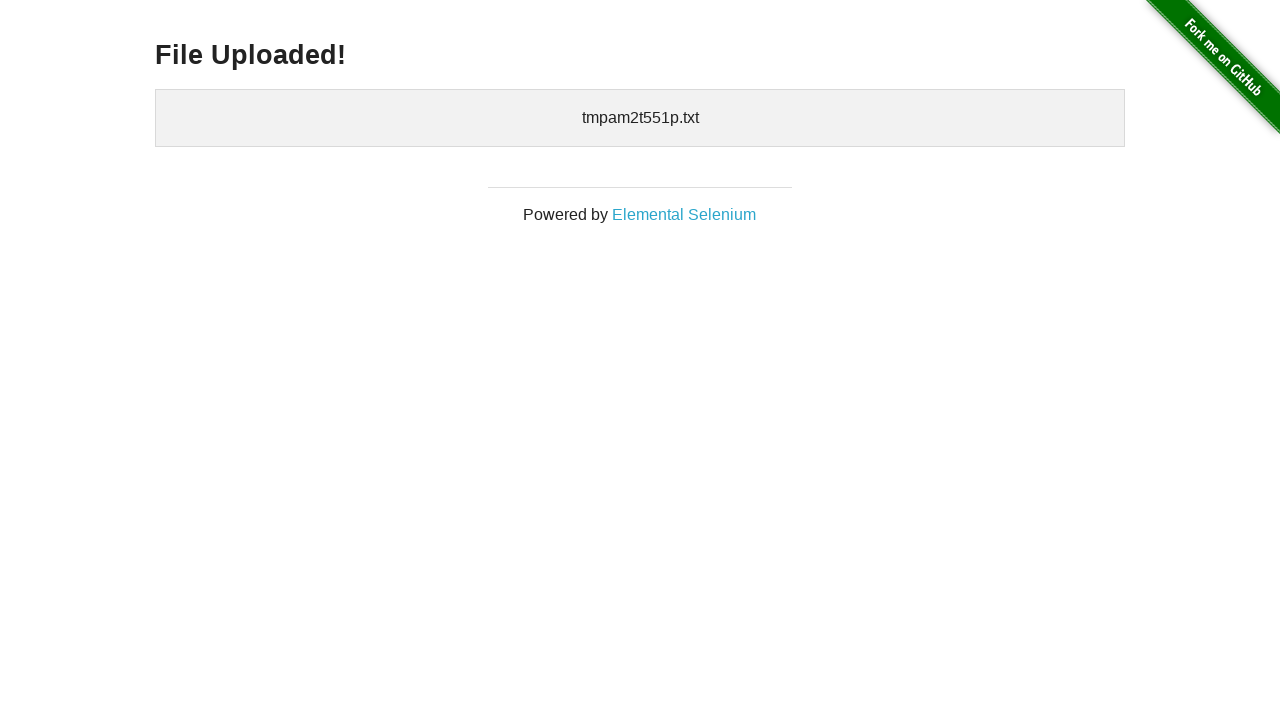

Upload completed and confirmation message is visible
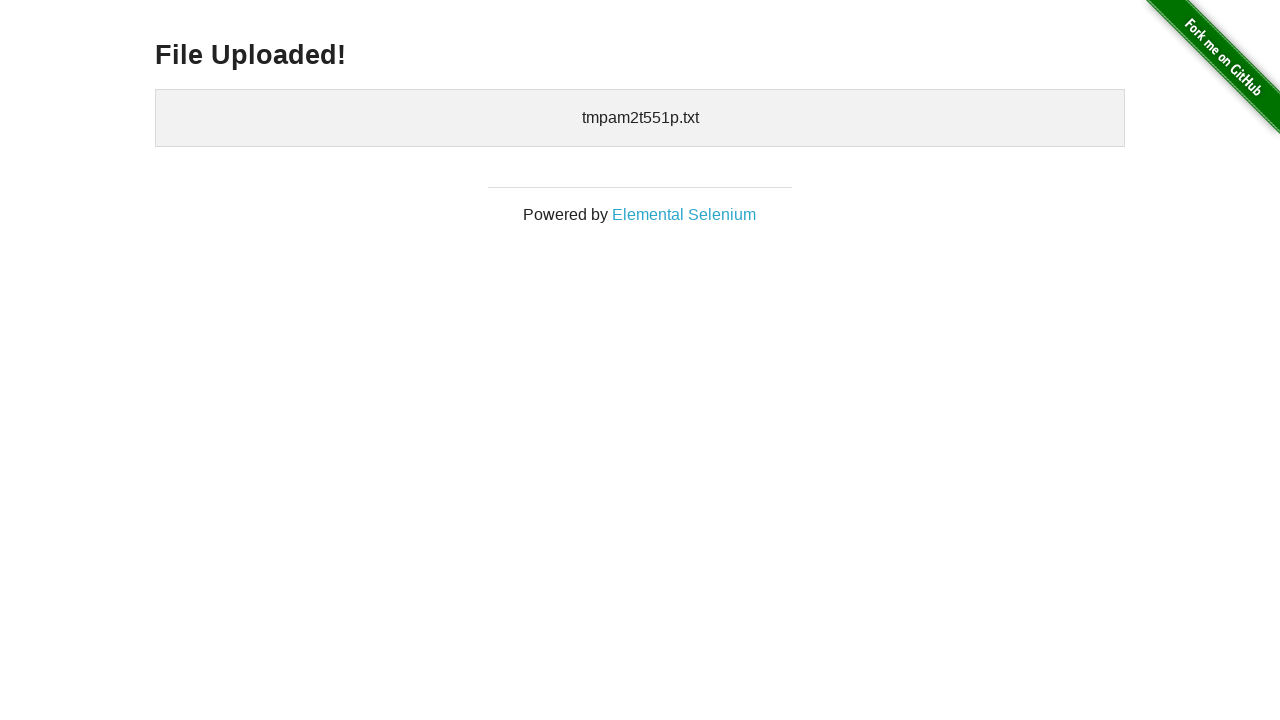

Cleaned up temporary test file
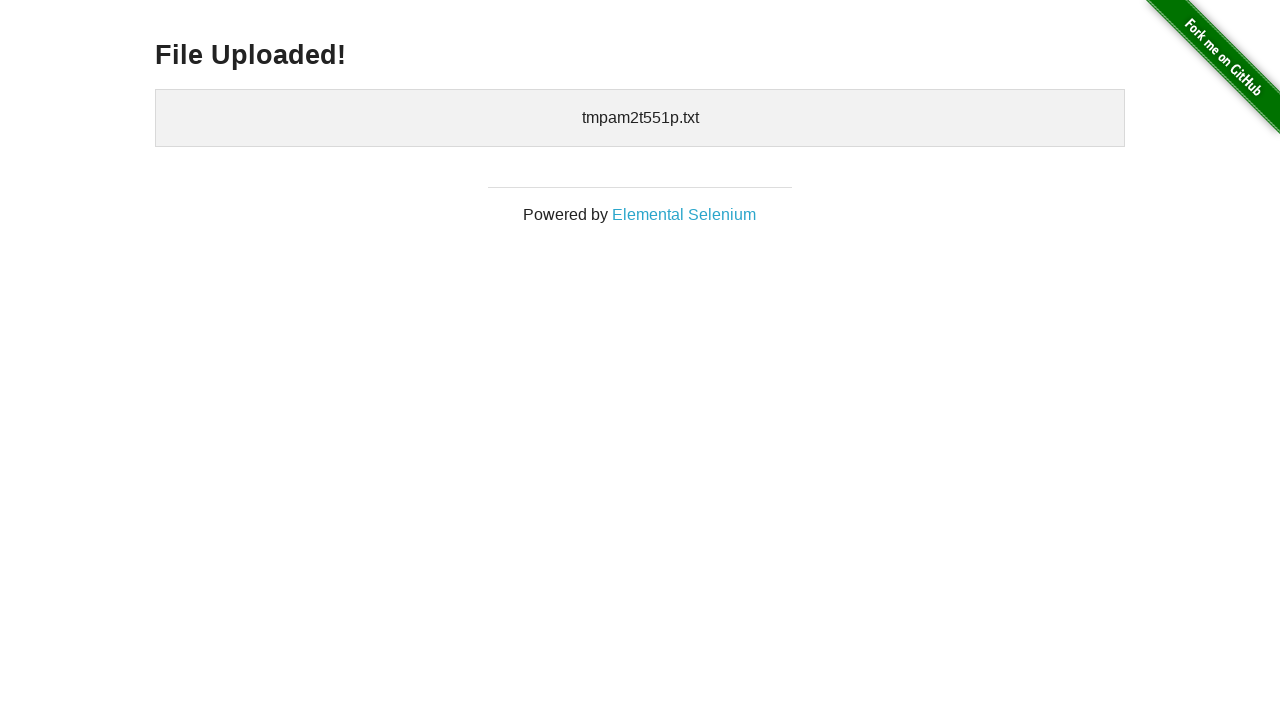

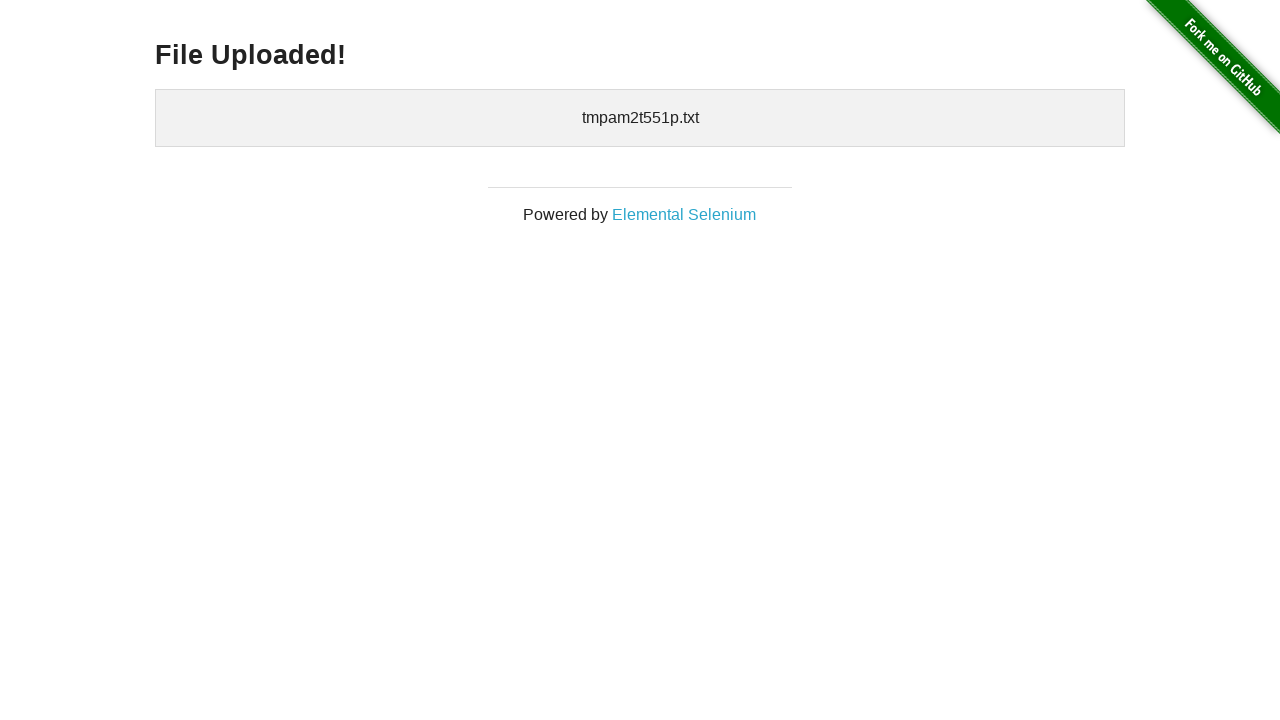